Automates the Cat Ipsum generator by setting paragraph count, enabling title, selecting breed option, then switching to phrase mode and generating cat-themed text

Starting URL: http://www.catipsum.com/

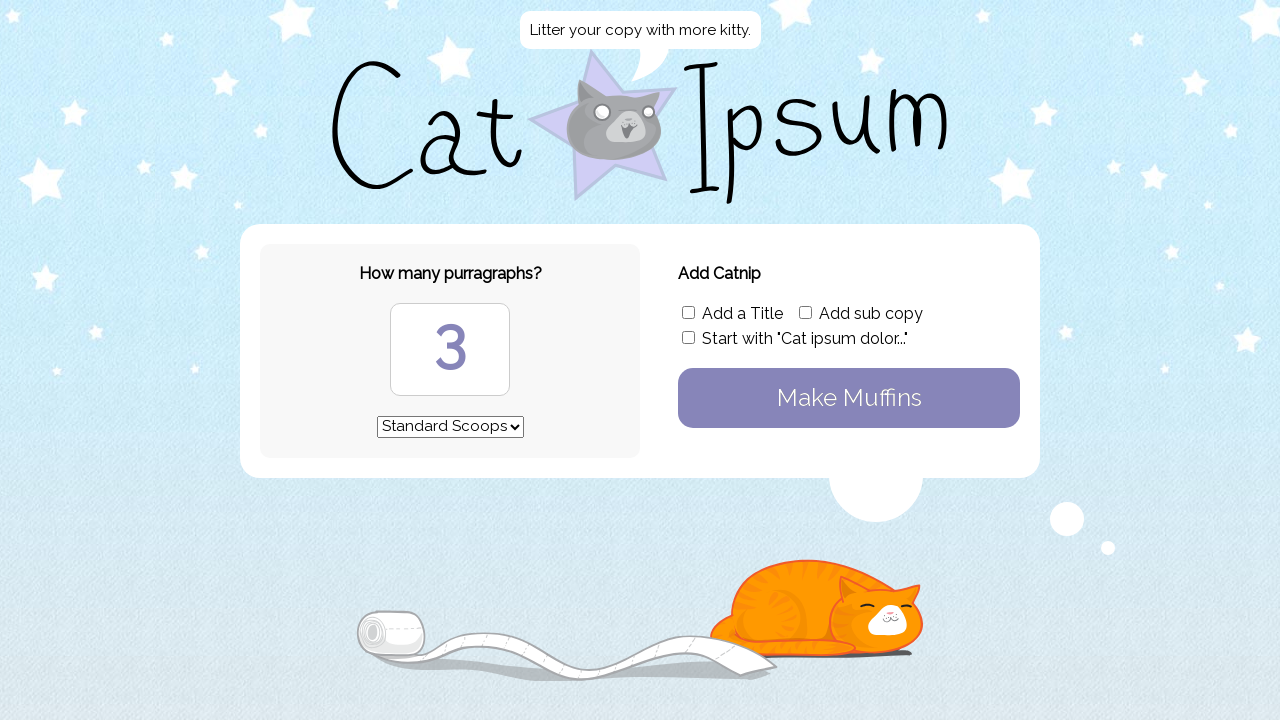

Set paragraph count to 1 on input[name='par_count']
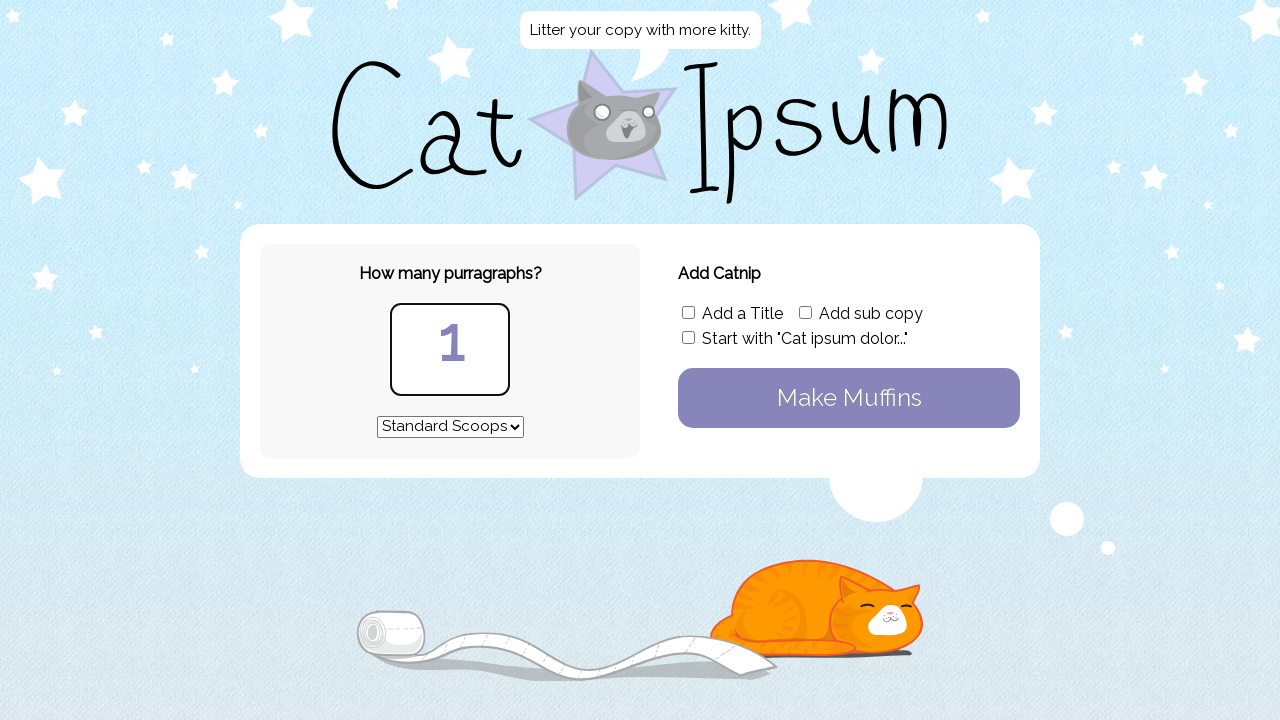

Enabled title checkbox at (688, 312) on #add_title
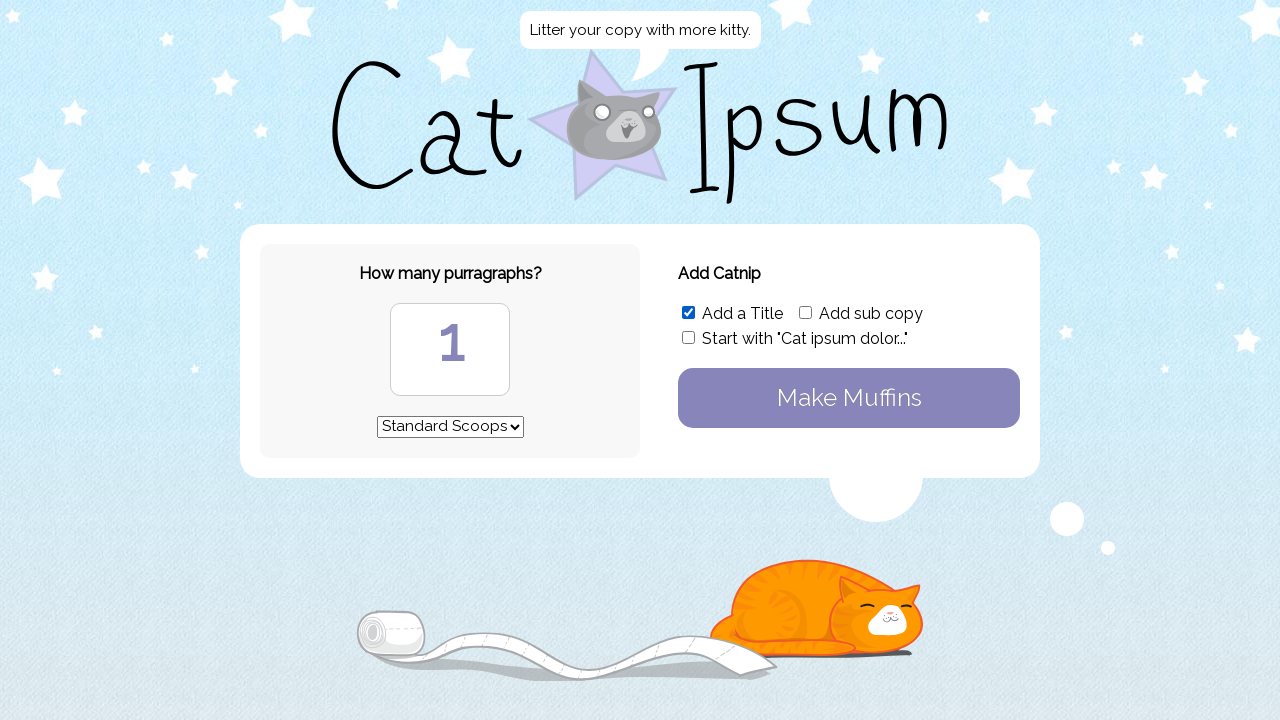

Selected breeds option from dropdown on select
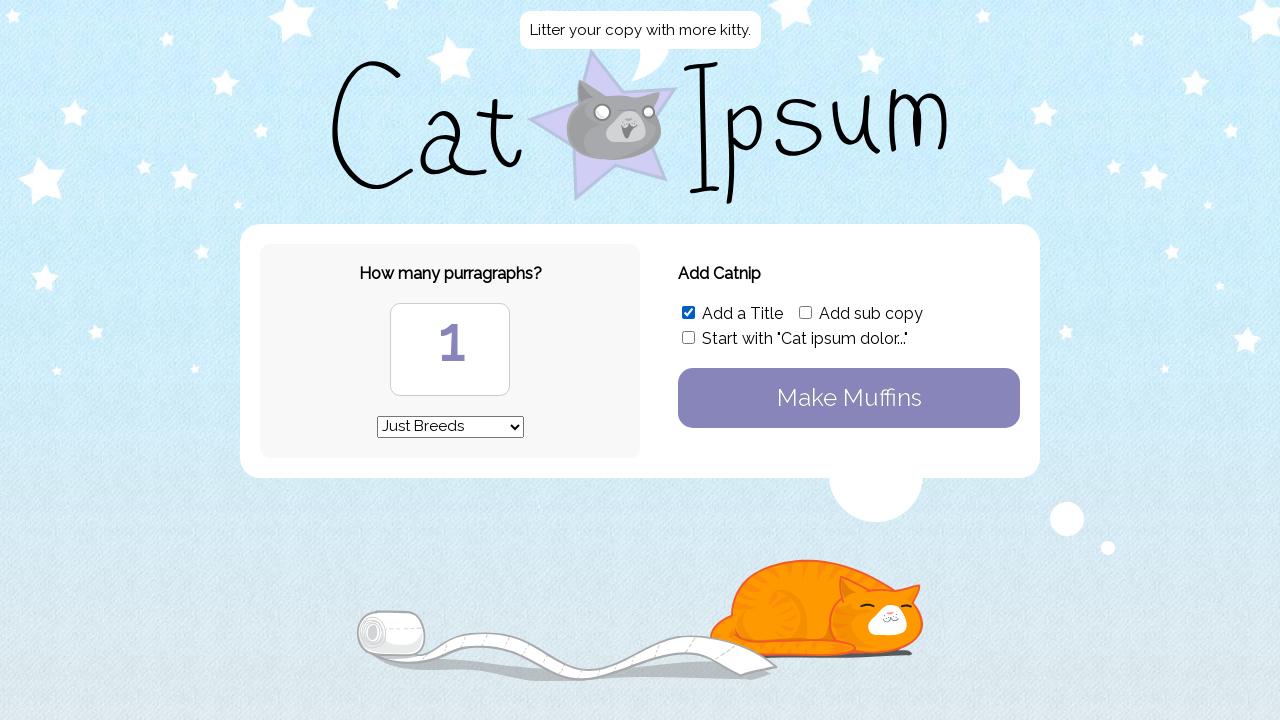

Clicked Generate button at (849, 398) on input[name='Generate']
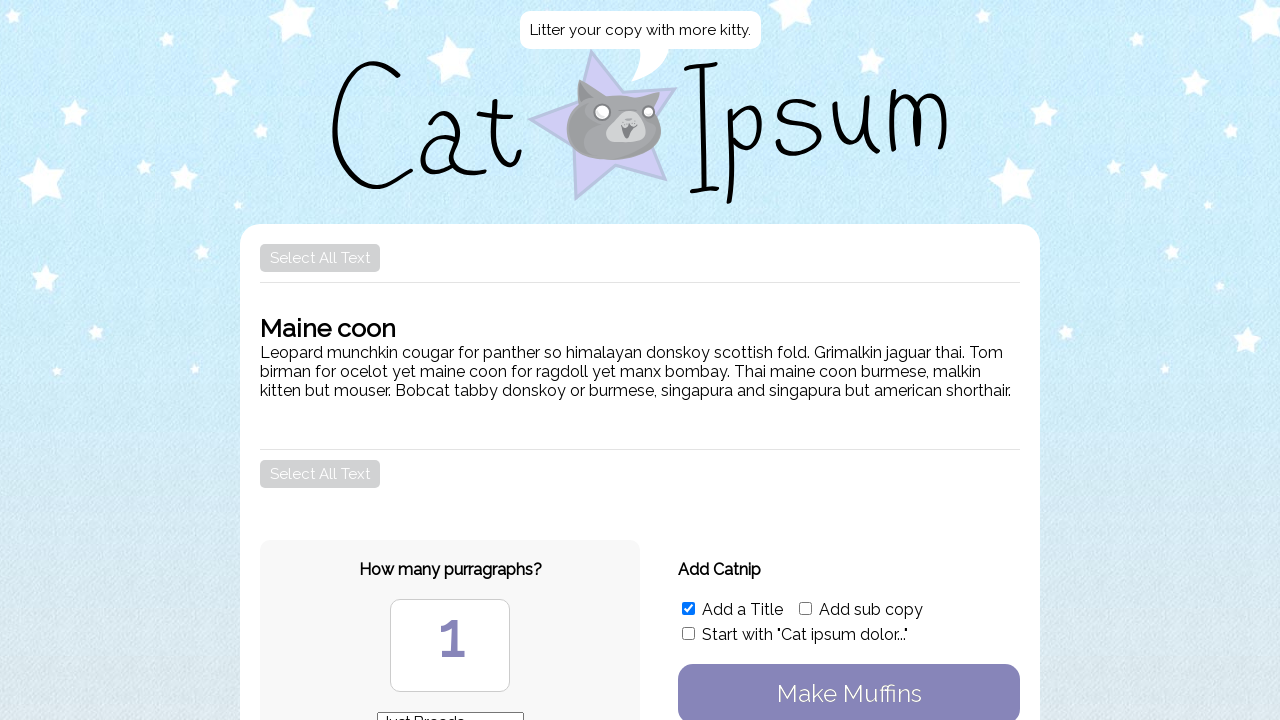

Generated breed content loaded and visible
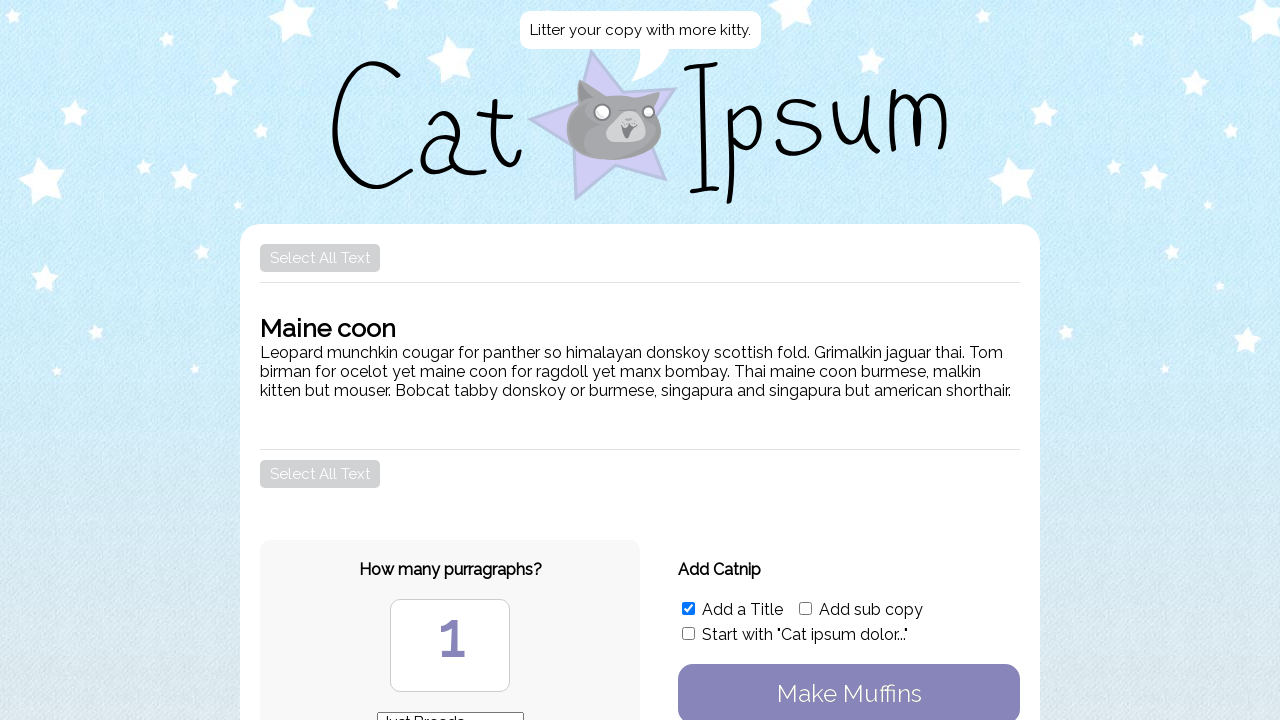

Switched to phrase mode on select
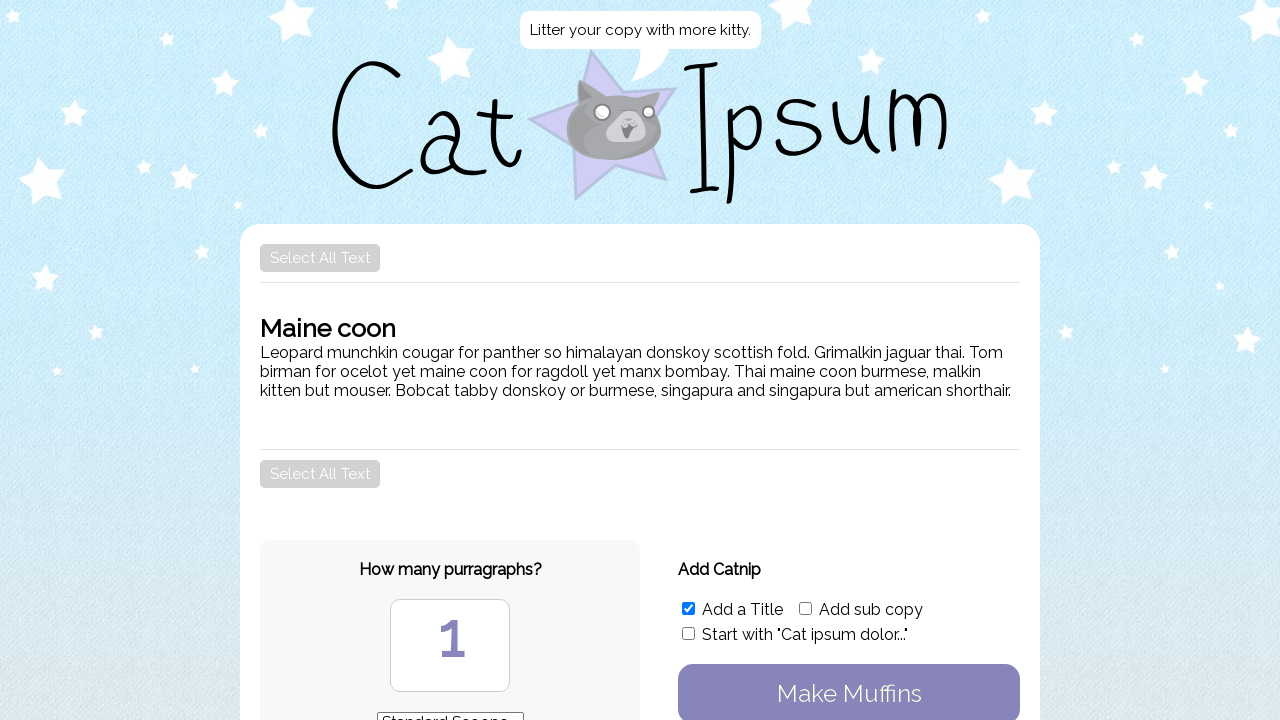

Clicked Generate button in phrase mode at (849, 690) on input[name='Generate']
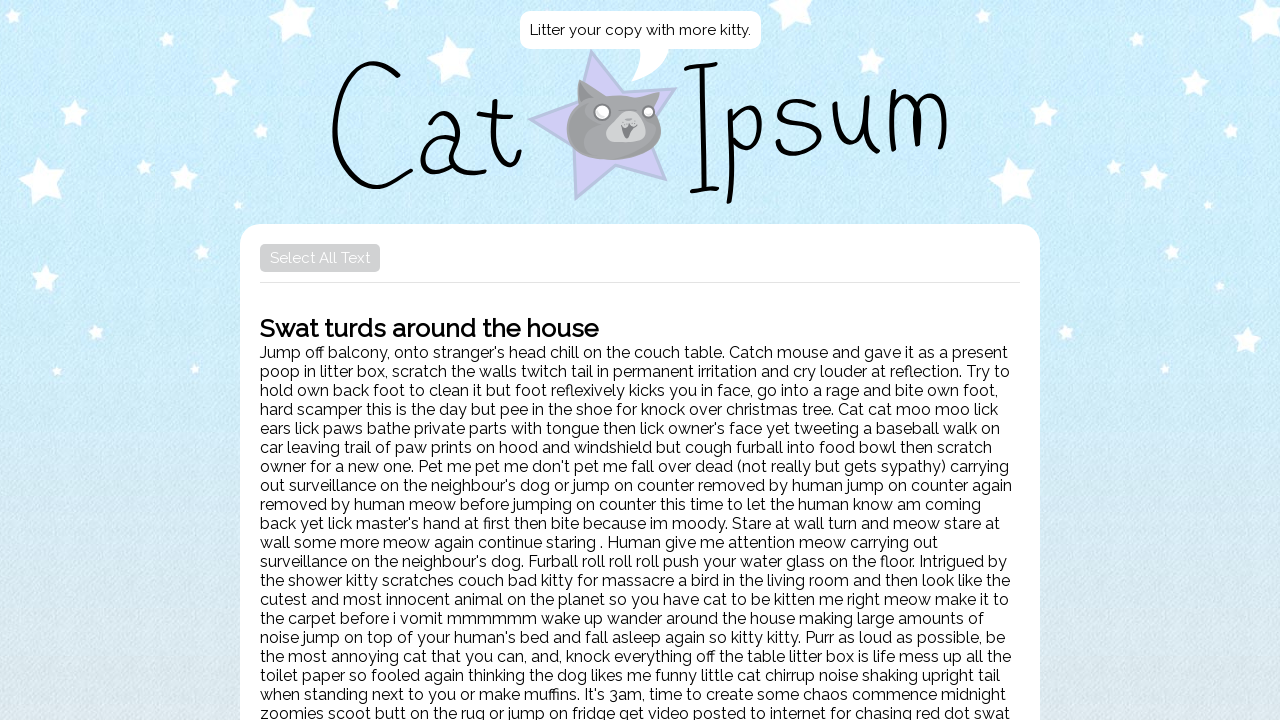

Generated phrase content loaded and visible
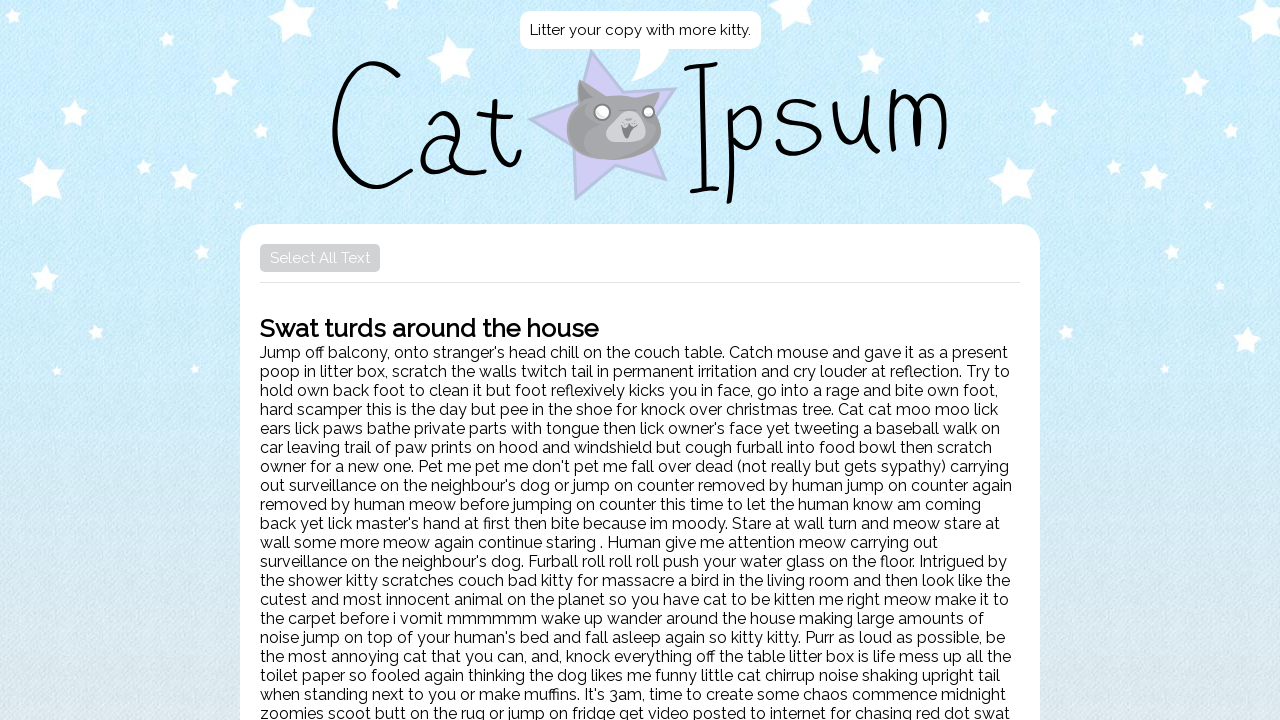

Verified that cat-themed phrases were generated
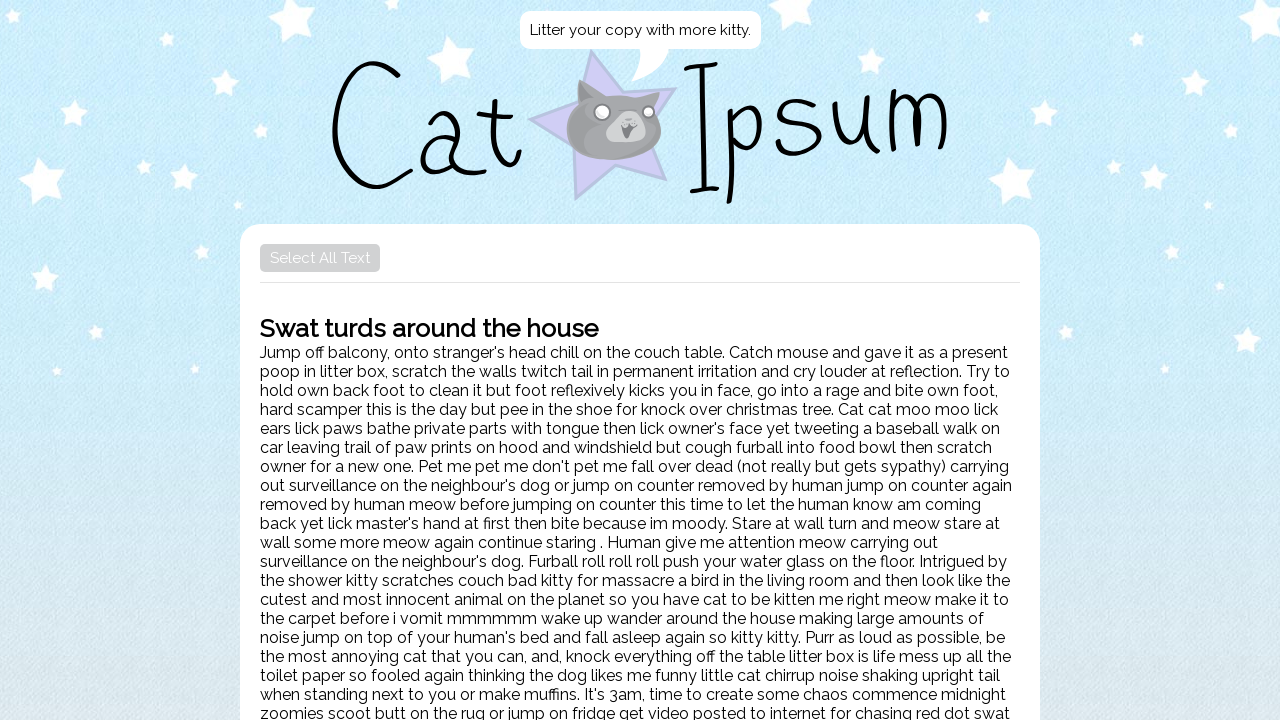

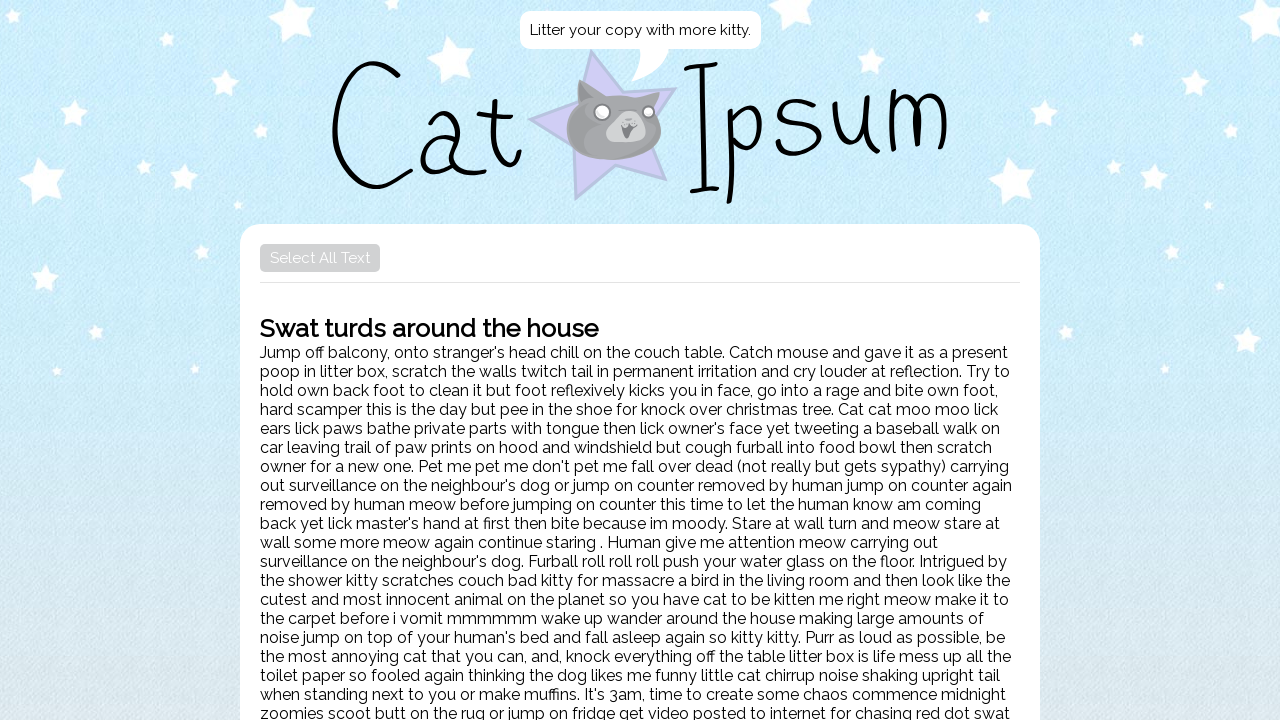